Tests various mouse events including left click, double click, and right click (context click) on different elements on a mouse events demo page, then interacts with a context menu.

Starting URL: https://training-support.net/webelements/mouse-events

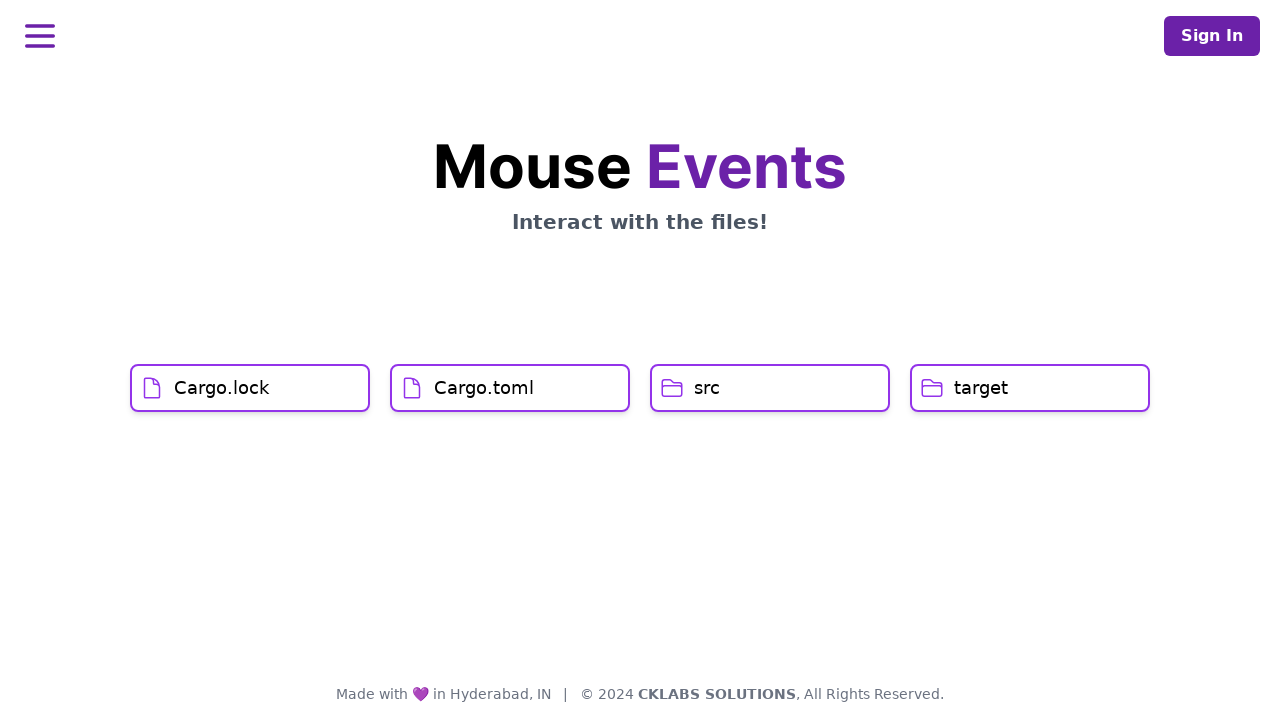

Left clicked on Cargo.lock element at (222, 388) on xpath=//h1[text()='Cargo.lock']
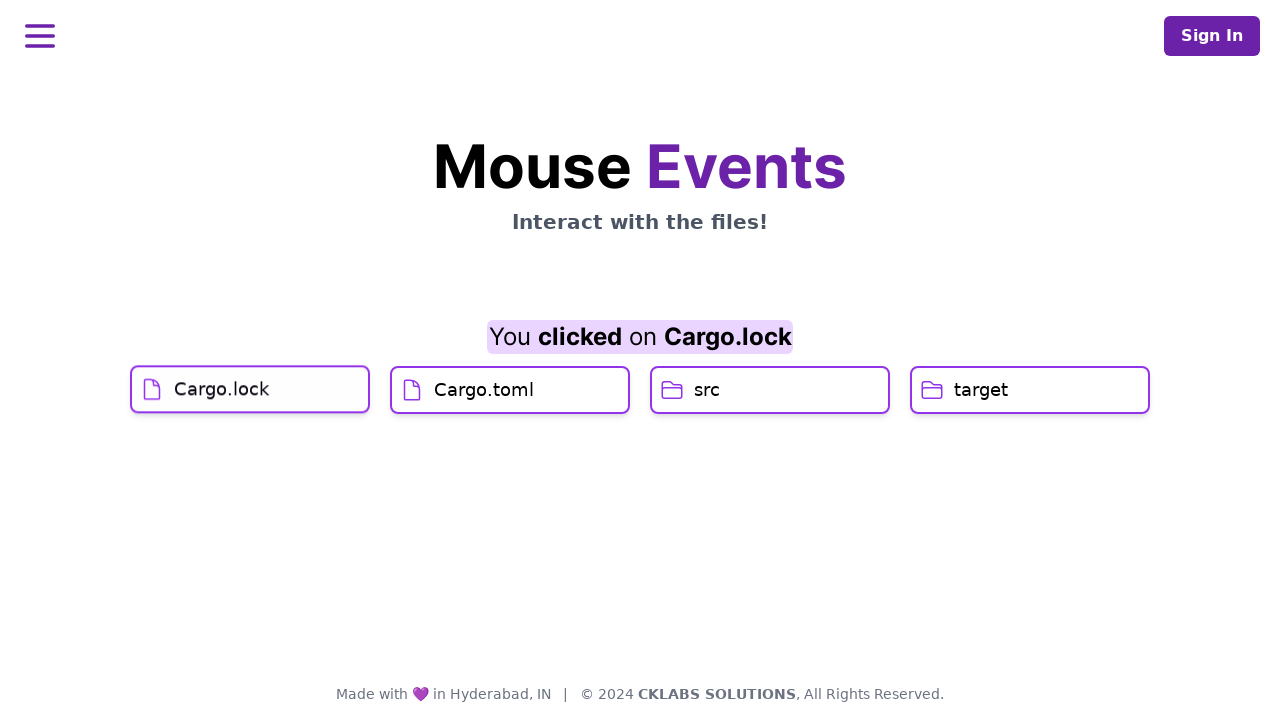

Left clicked on Cargo.toml element at (484, 420) on xpath=//h1[text()='Cargo.toml']
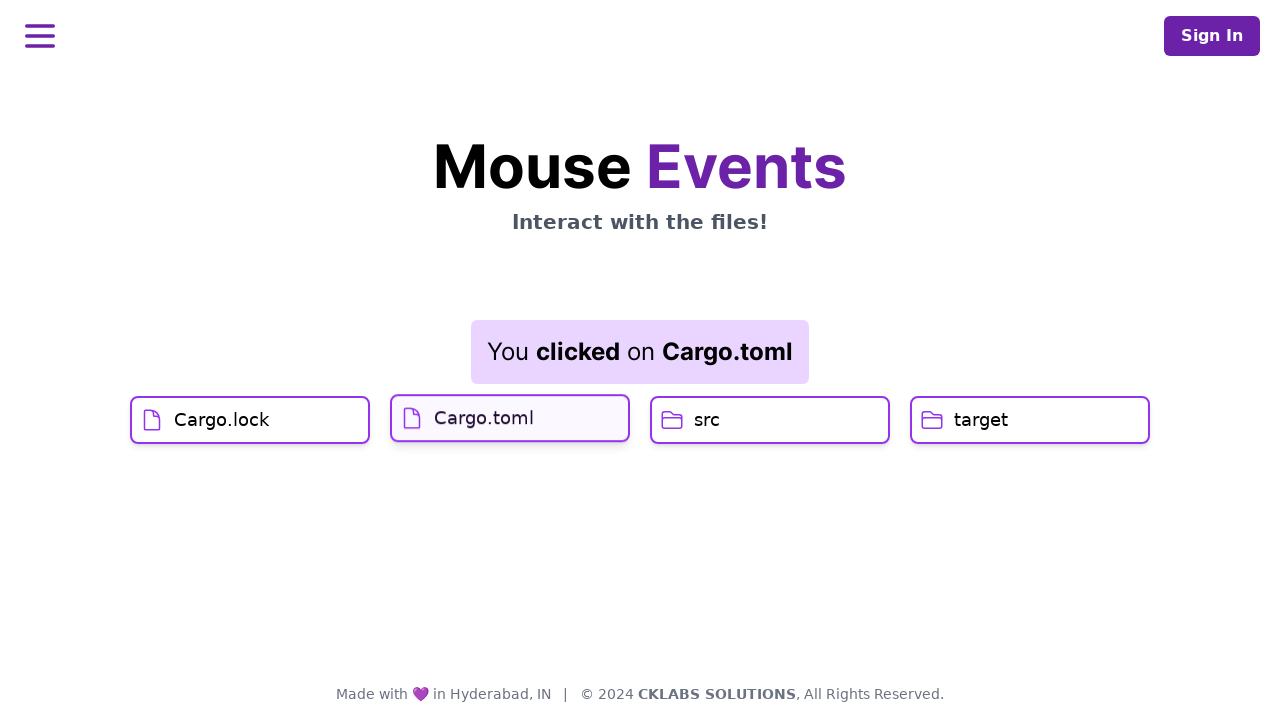

Result element updated after Cargo.toml click
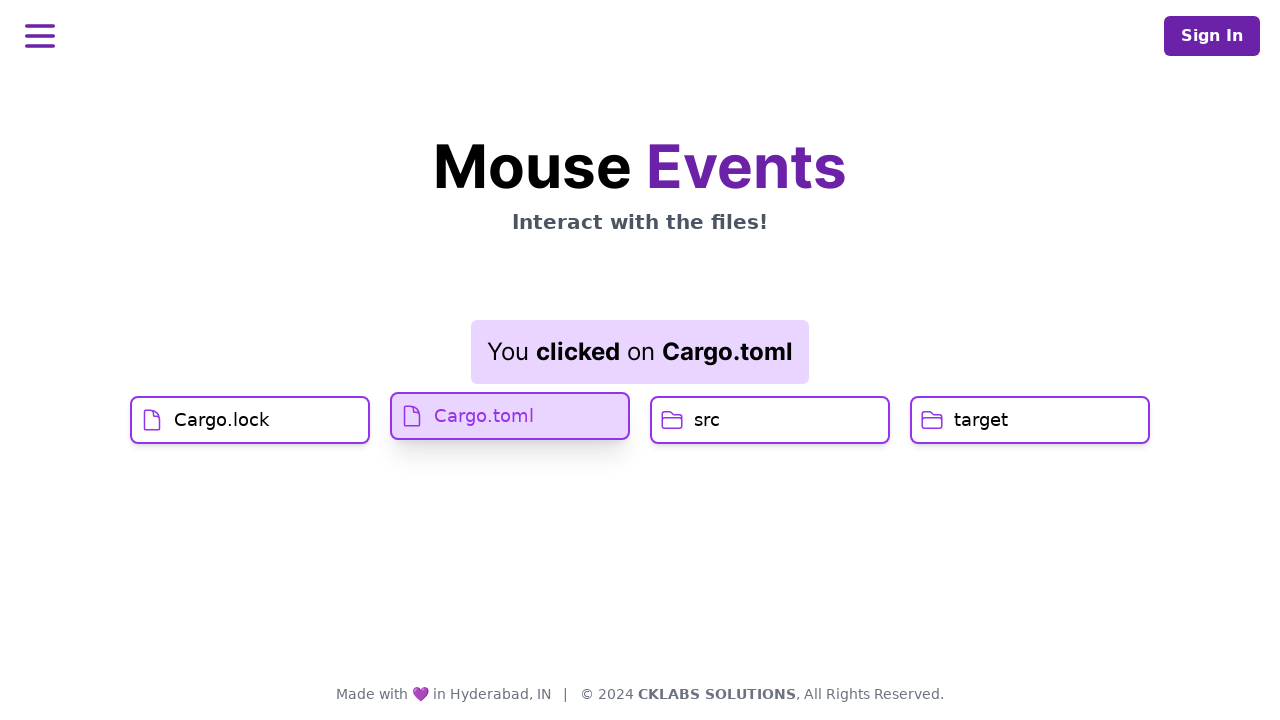

Double clicked on src element at (707, 420) on xpath=//h1[text()='src']
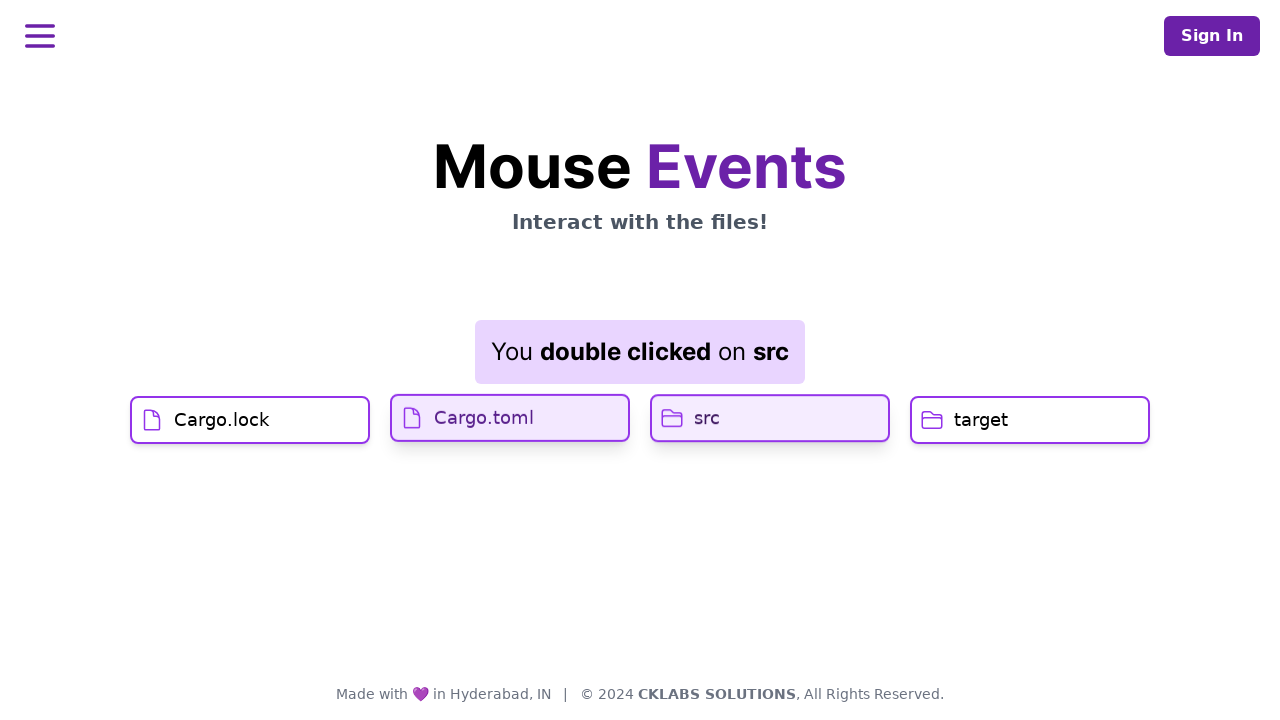

Right clicked on target element to open context menu at (981, 420) on //h1[text()='target']
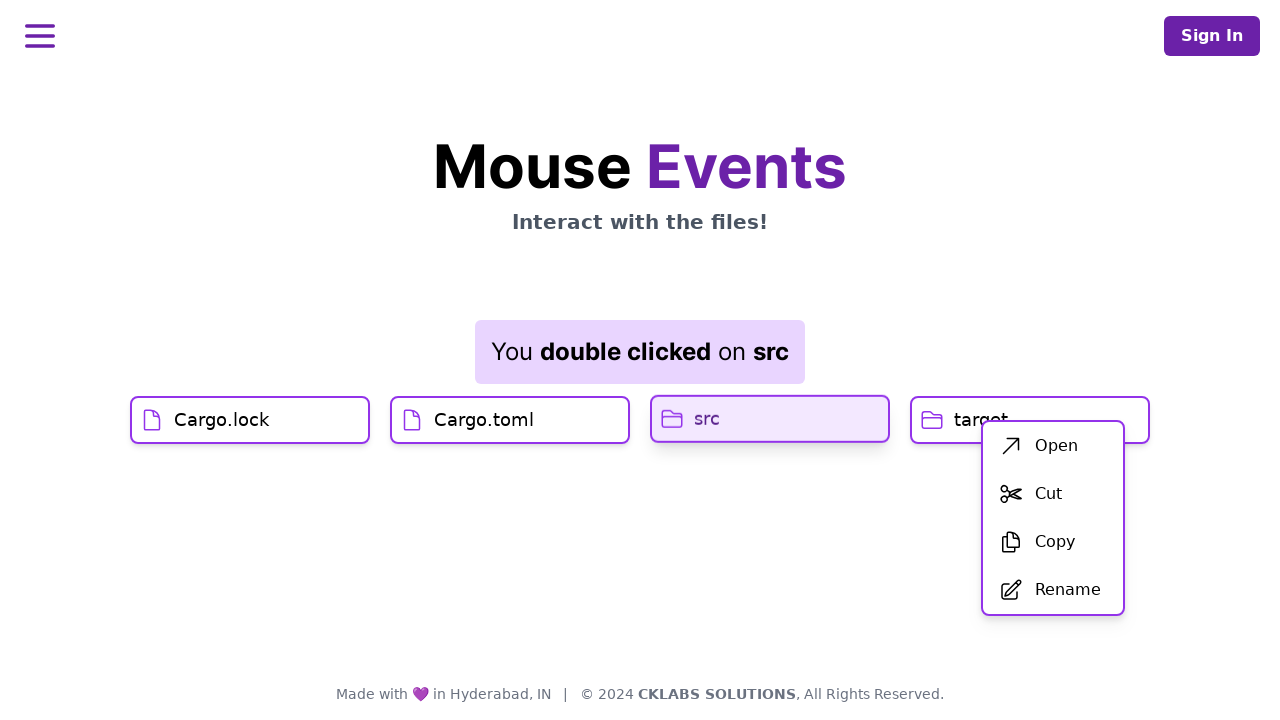

Clicked first item in context menu at (1053, 446) on xpath=//div[@id='menu']/div/ul/li[1]
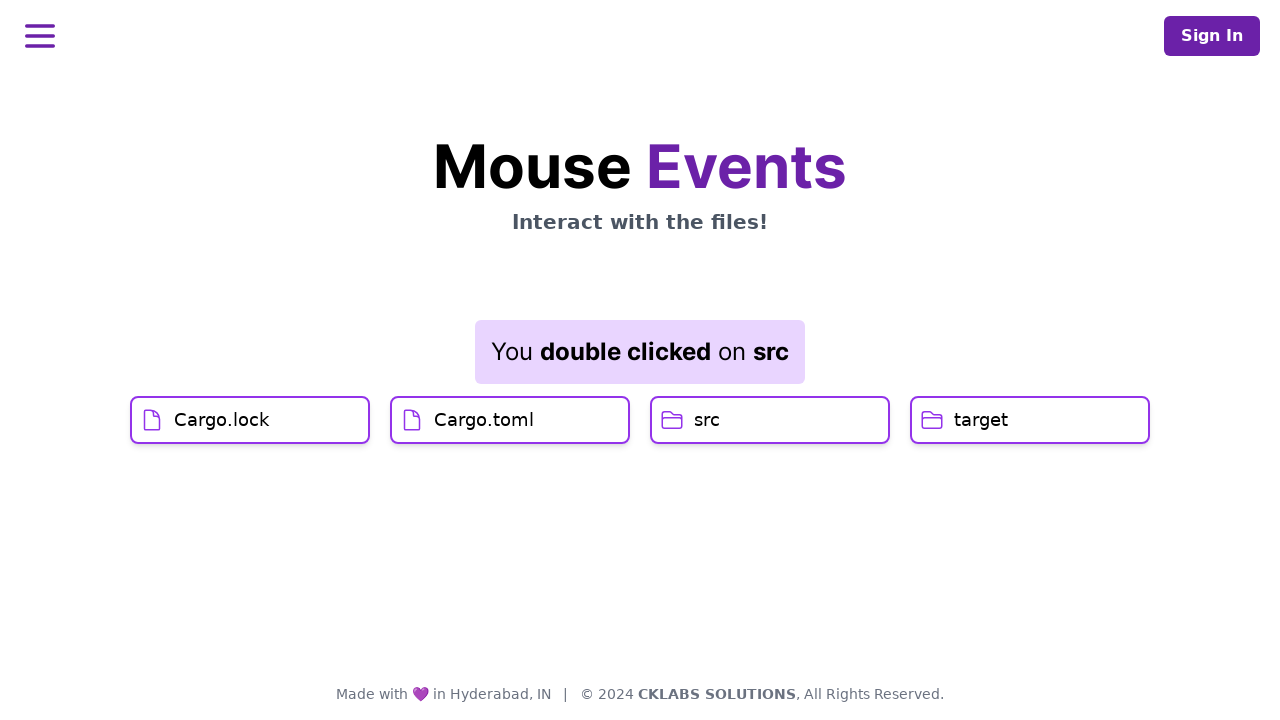

Final result element loaded after context menu selection
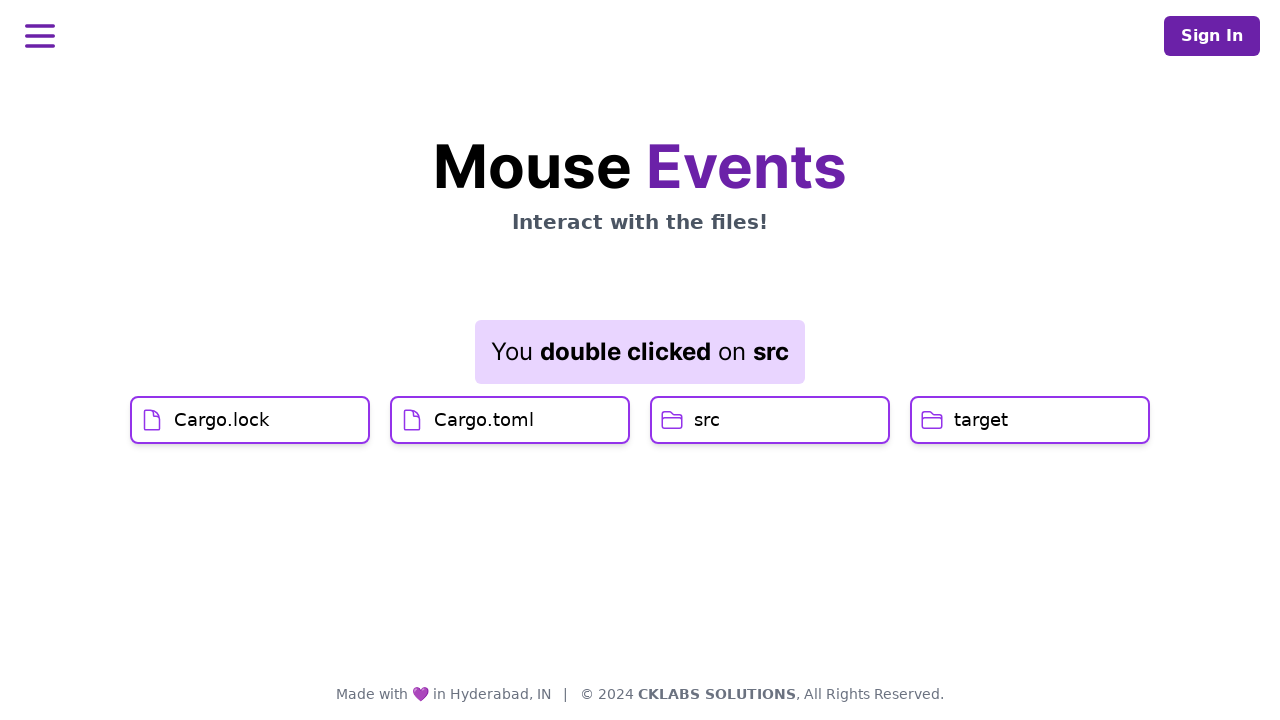

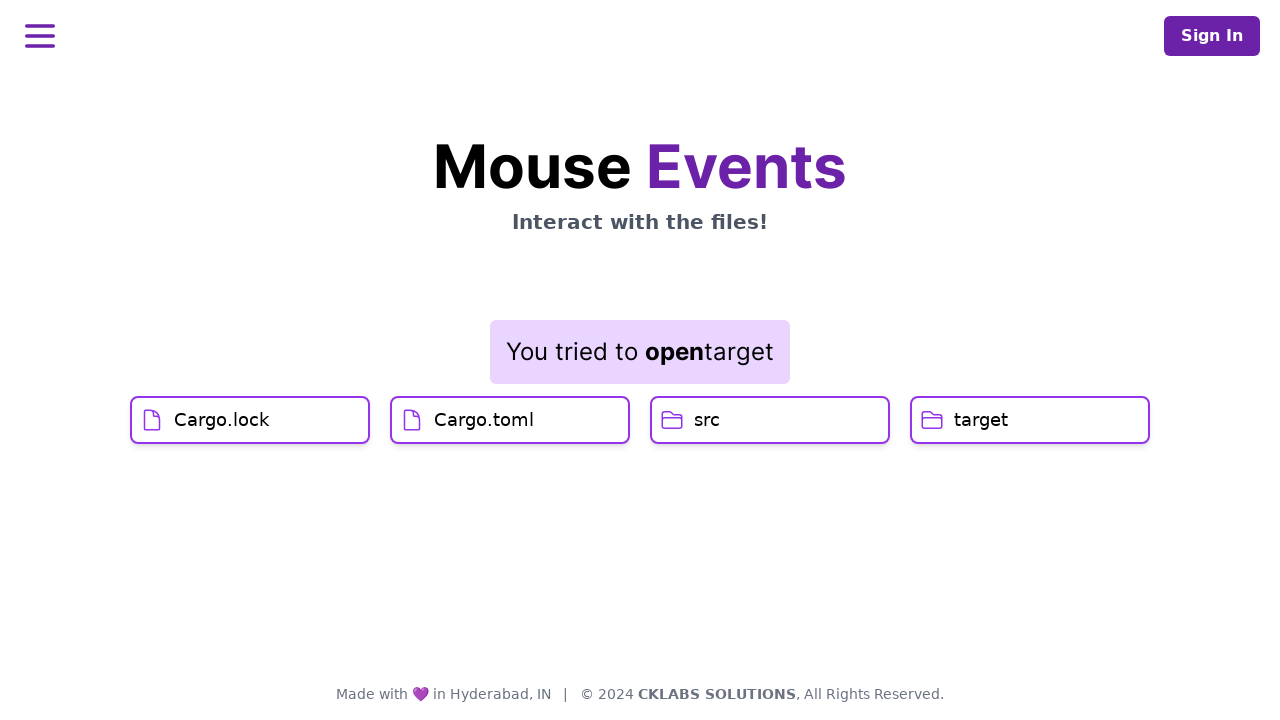